Tests autocomplete functionality by typing partial text and selecting specific countries from the dropdown suggestions using keyboard navigation

Starting URL: https://rahulshettyacademy.com/AutomationPractice/

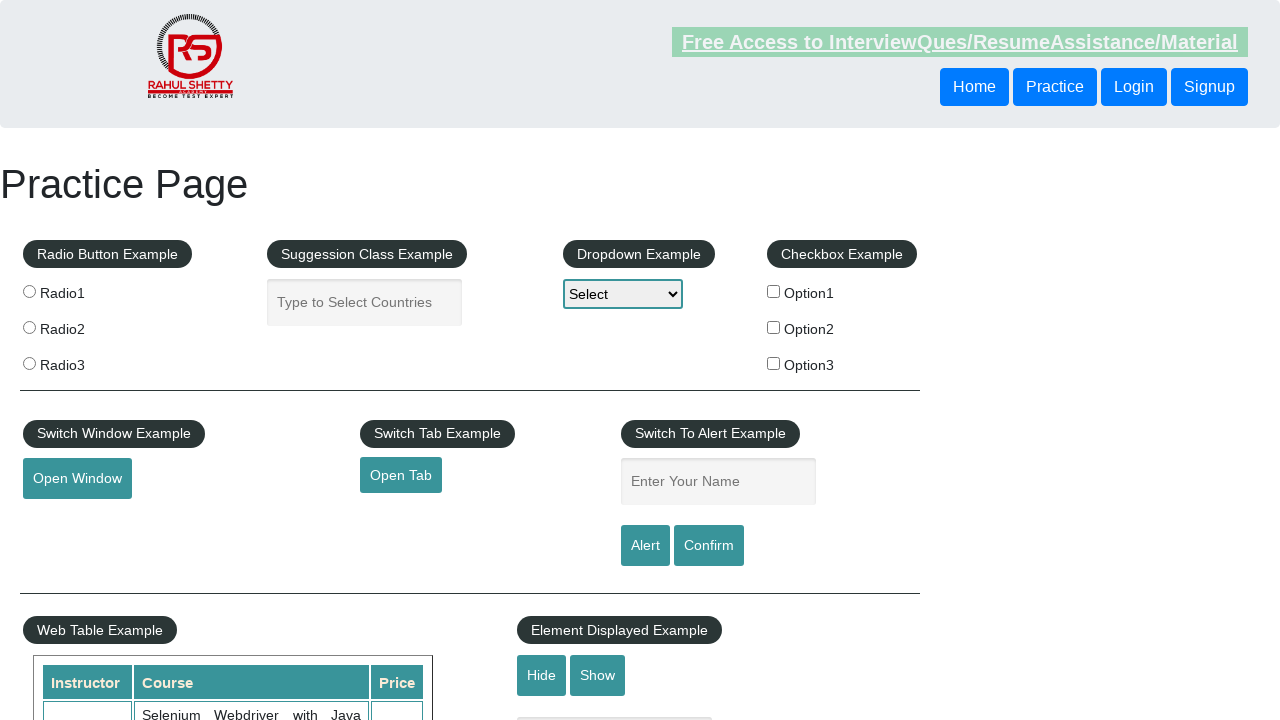

Navigated to AutomationPractice page
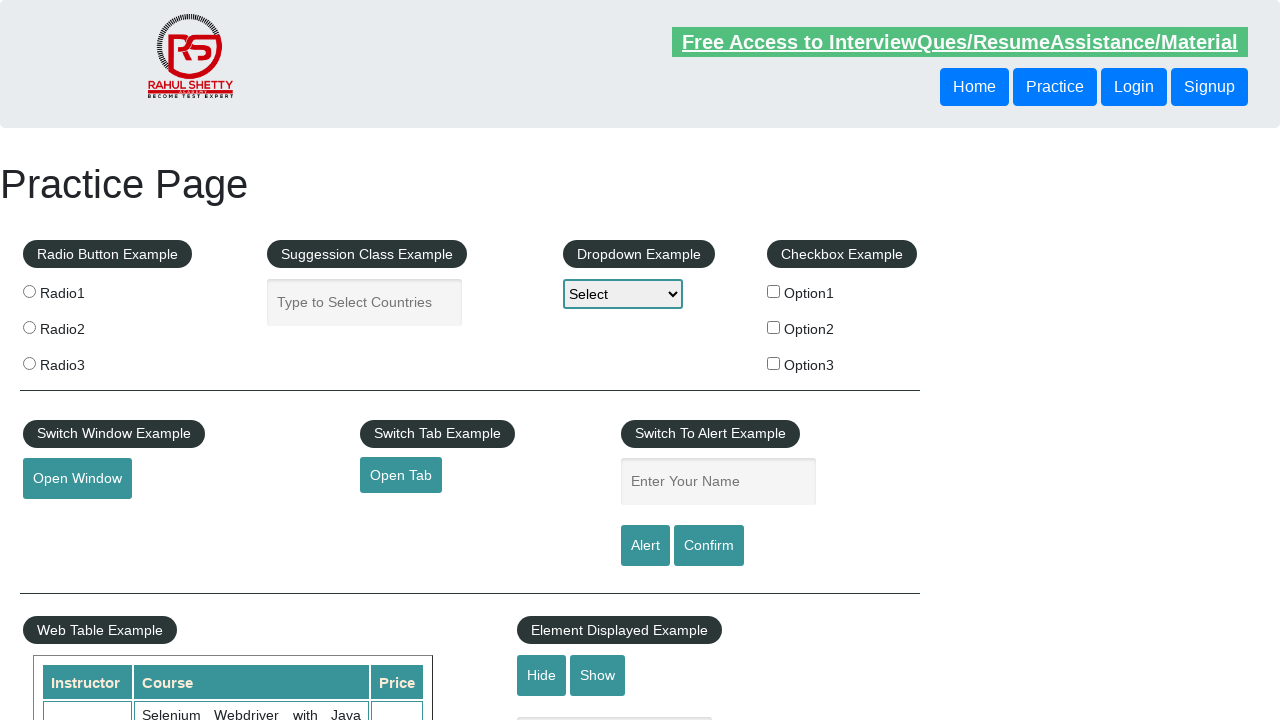

Located autocomplete input field
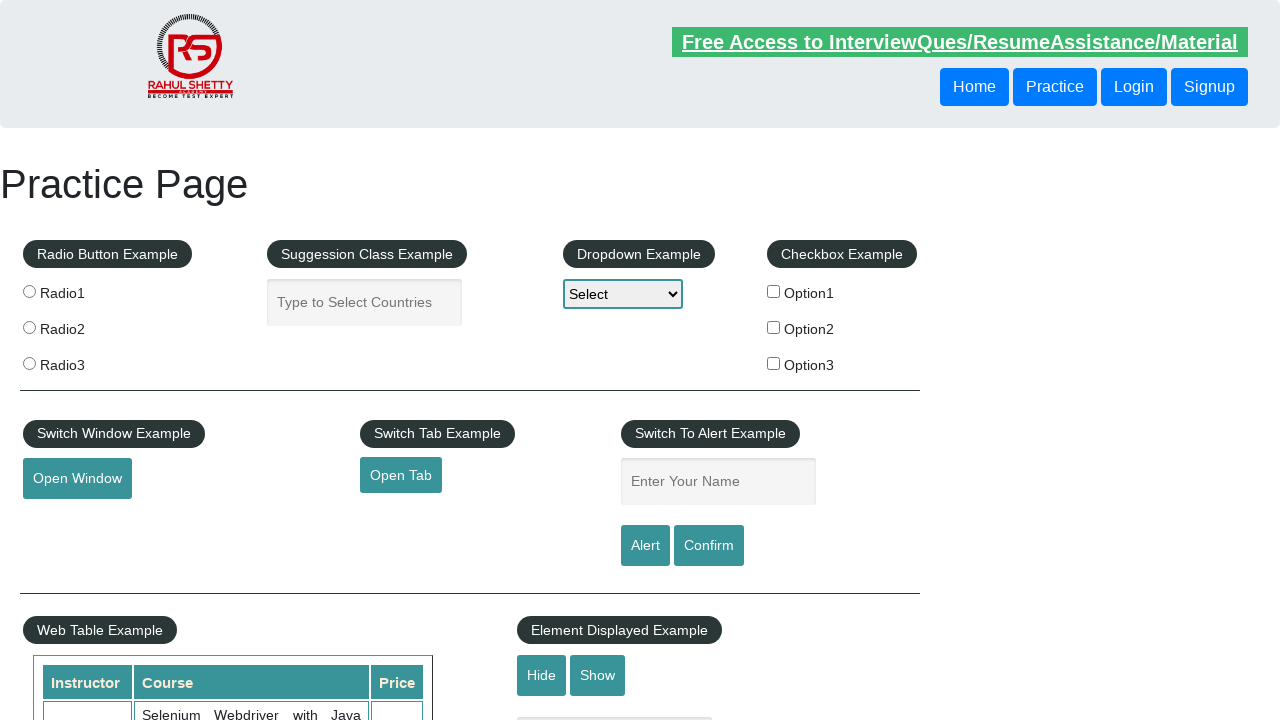

Filled autocomplete field with 'IT' to trigger dropdown on #autocomplete
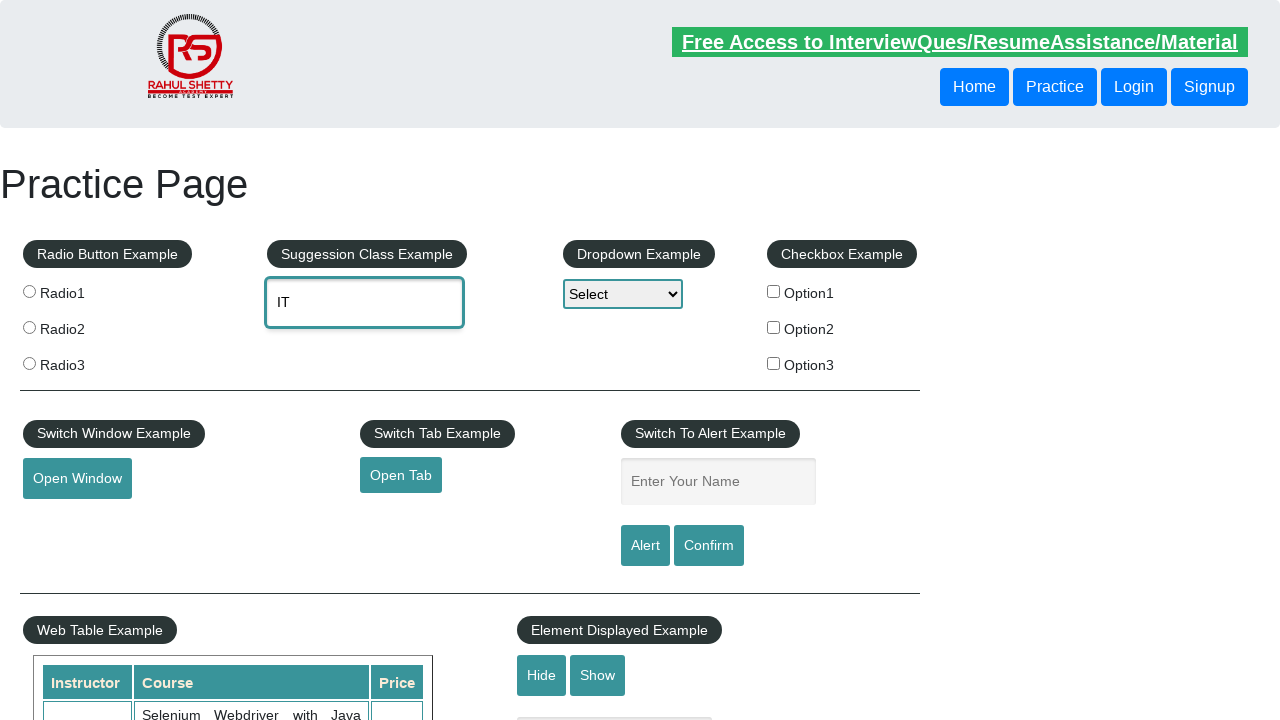

Pressed ArrowDown to open dropdown suggestions on #autocomplete
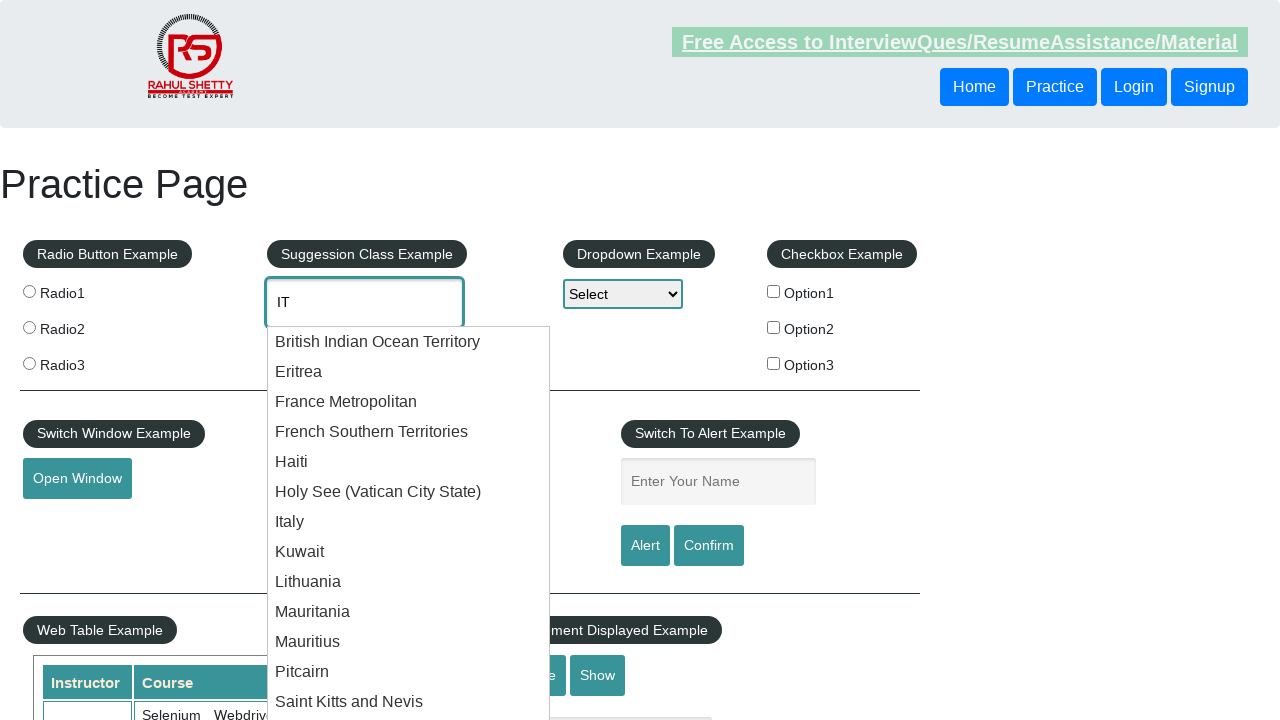

Navigated down in dropdown (iteration 1), current value: IT on #autocomplete
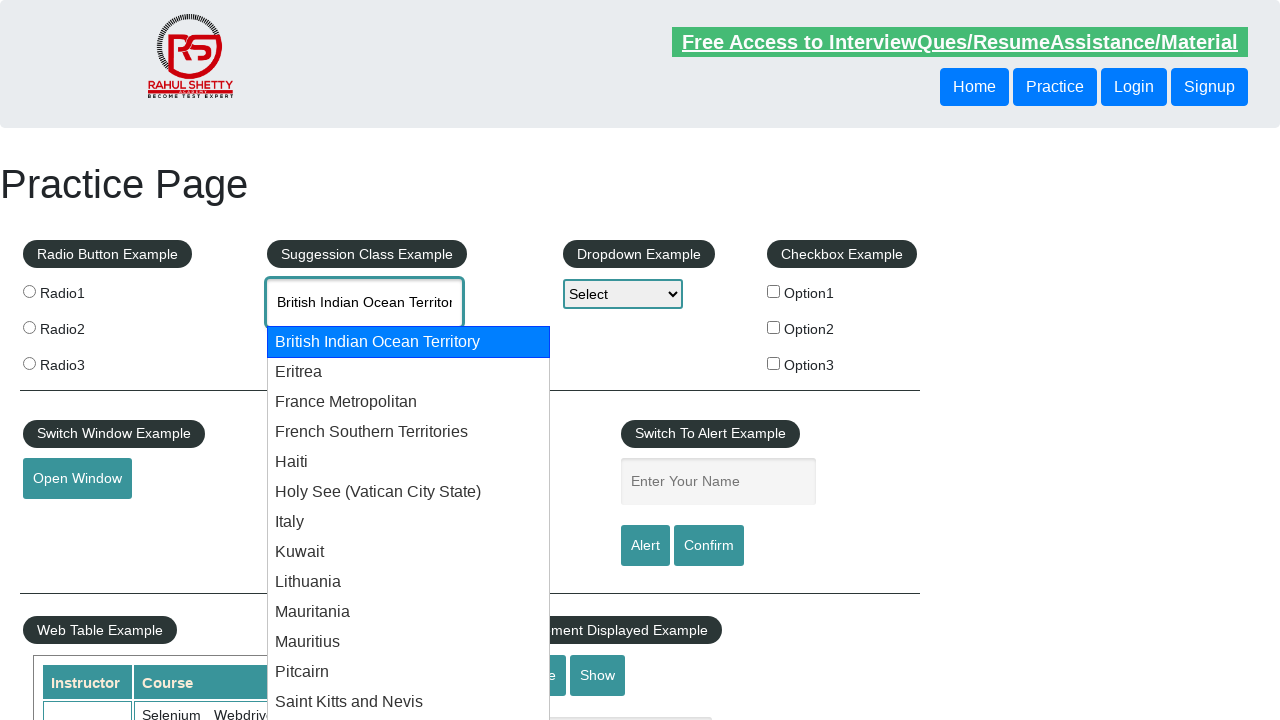

Navigated down in dropdown (iteration 2), current value: British Indian Ocean Territory on #autocomplete
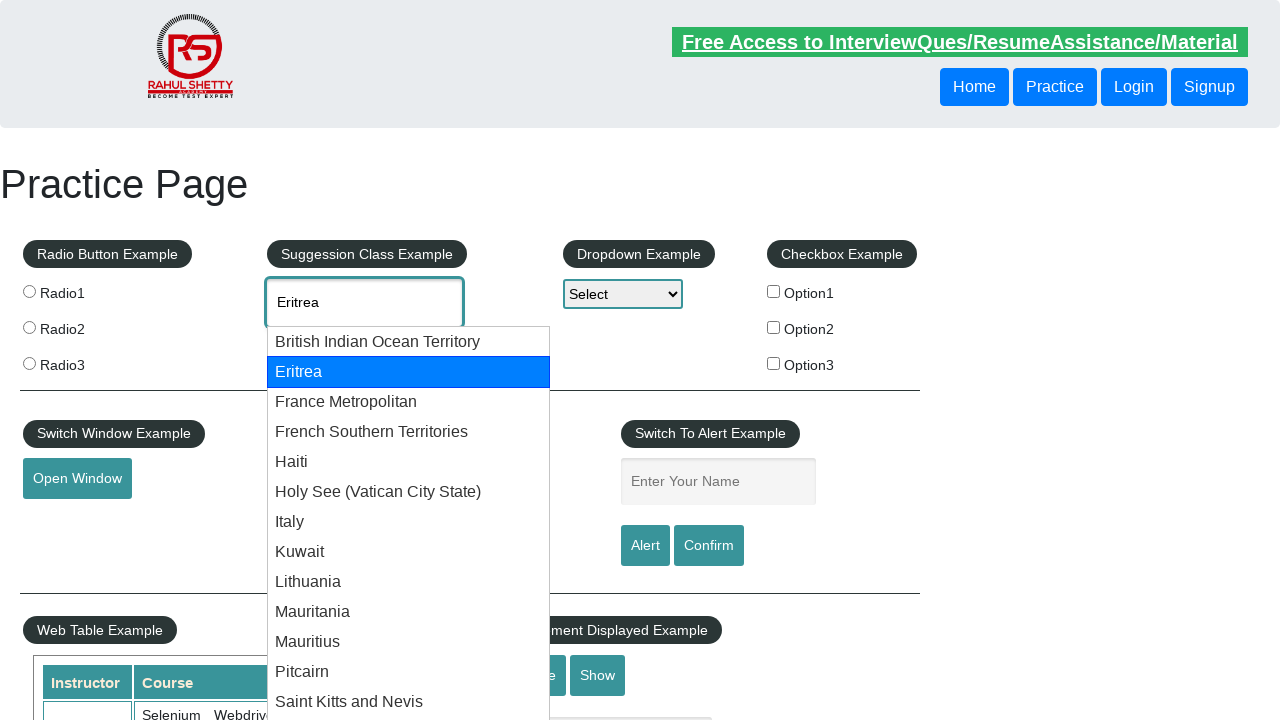

Navigated down in dropdown (iteration 3), current value: Eritrea on #autocomplete
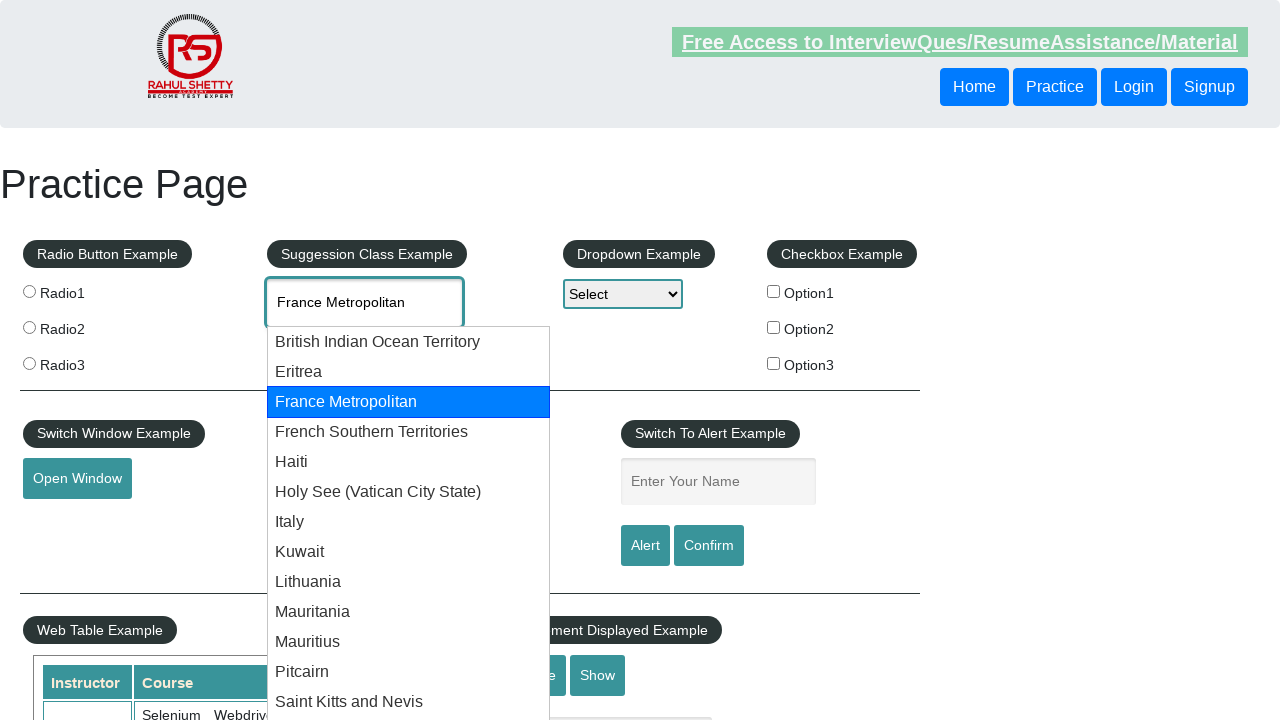

Navigated down in dropdown (iteration 4), current value: France Metropolitan on #autocomplete
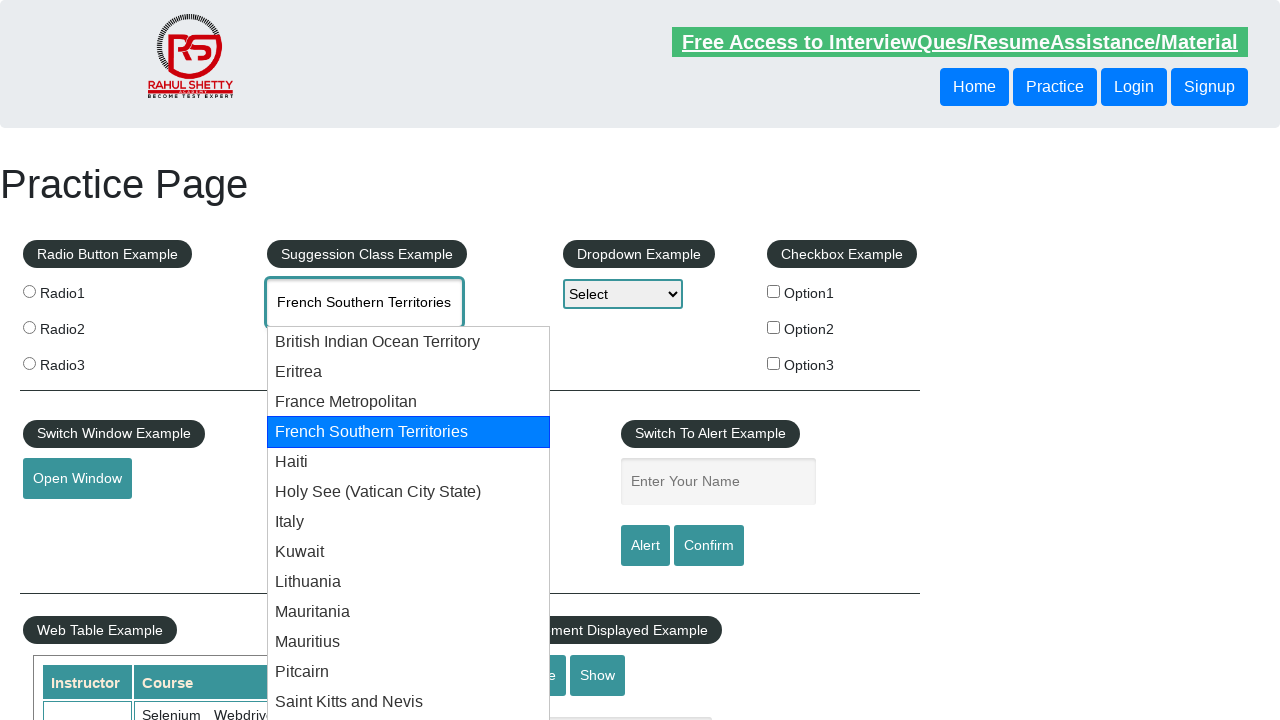

Navigated down in dropdown (iteration 5), current value: French Southern Territories on #autocomplete
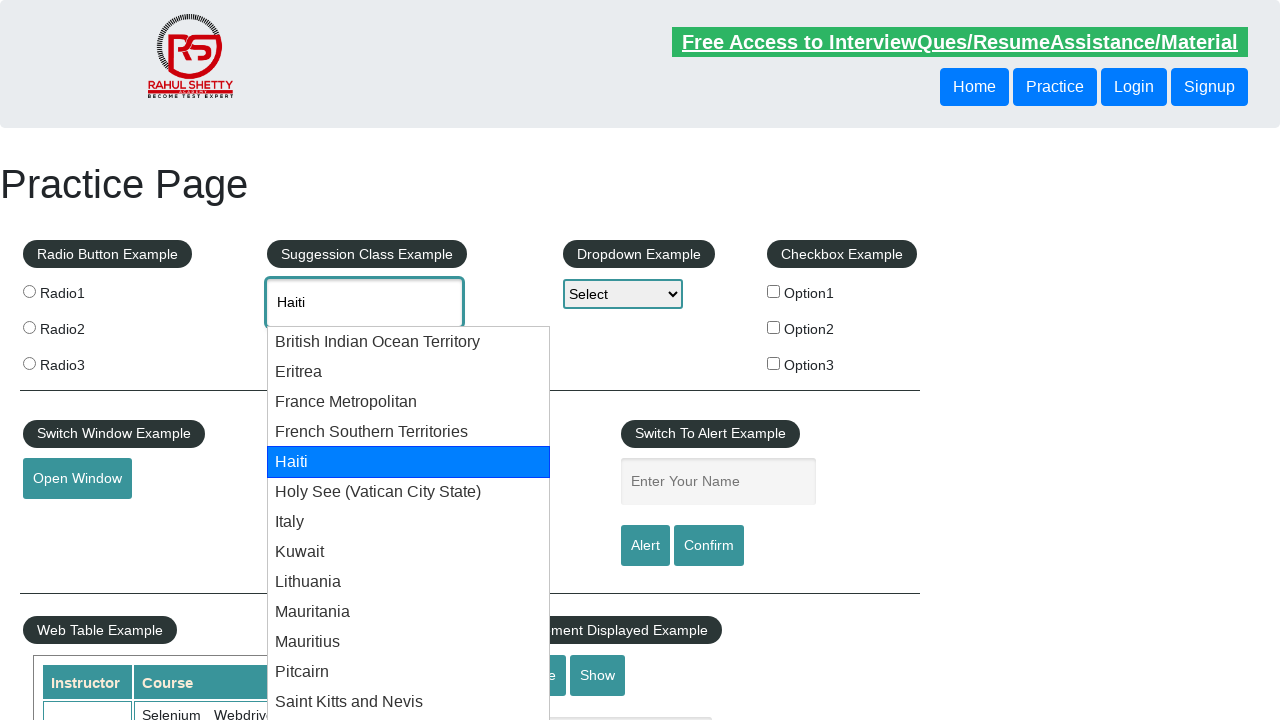

Navigated down in dropdown (iteration 6), current value: Haiti on #autocomplete
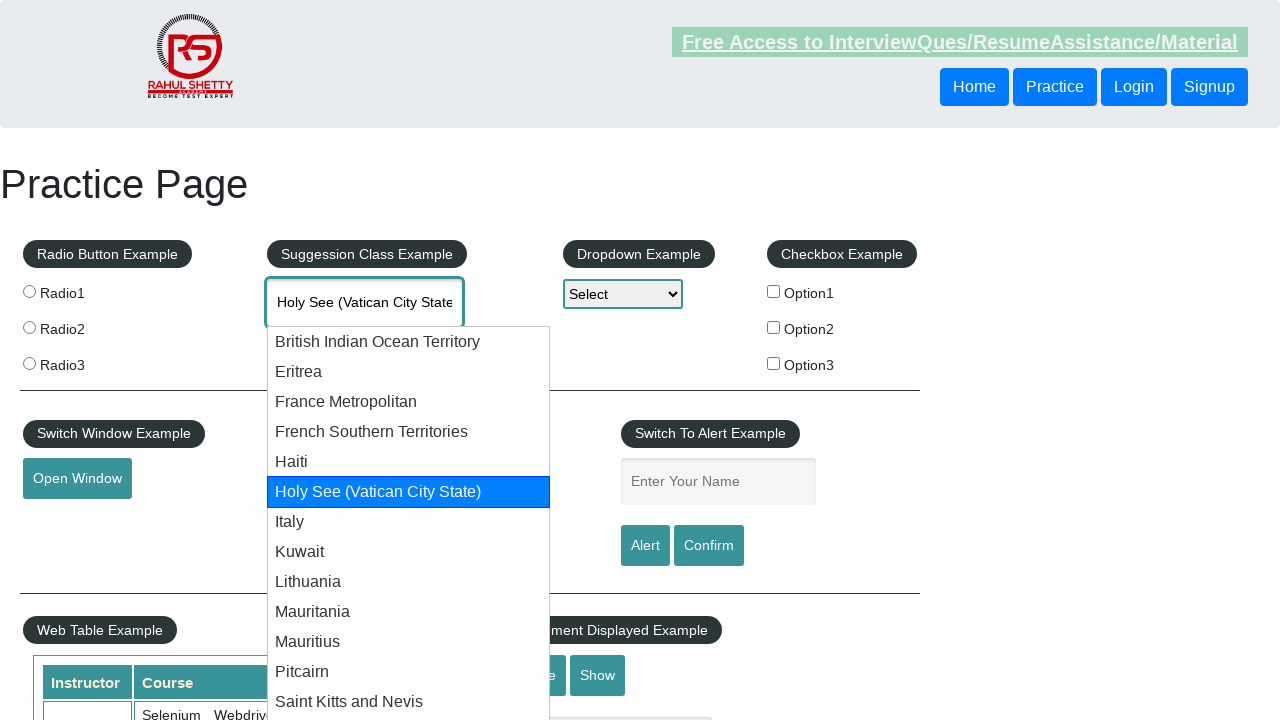

Navigated down in dropdown (iteration 7), current value: Holy See (Vatican City State) on #autocomplete
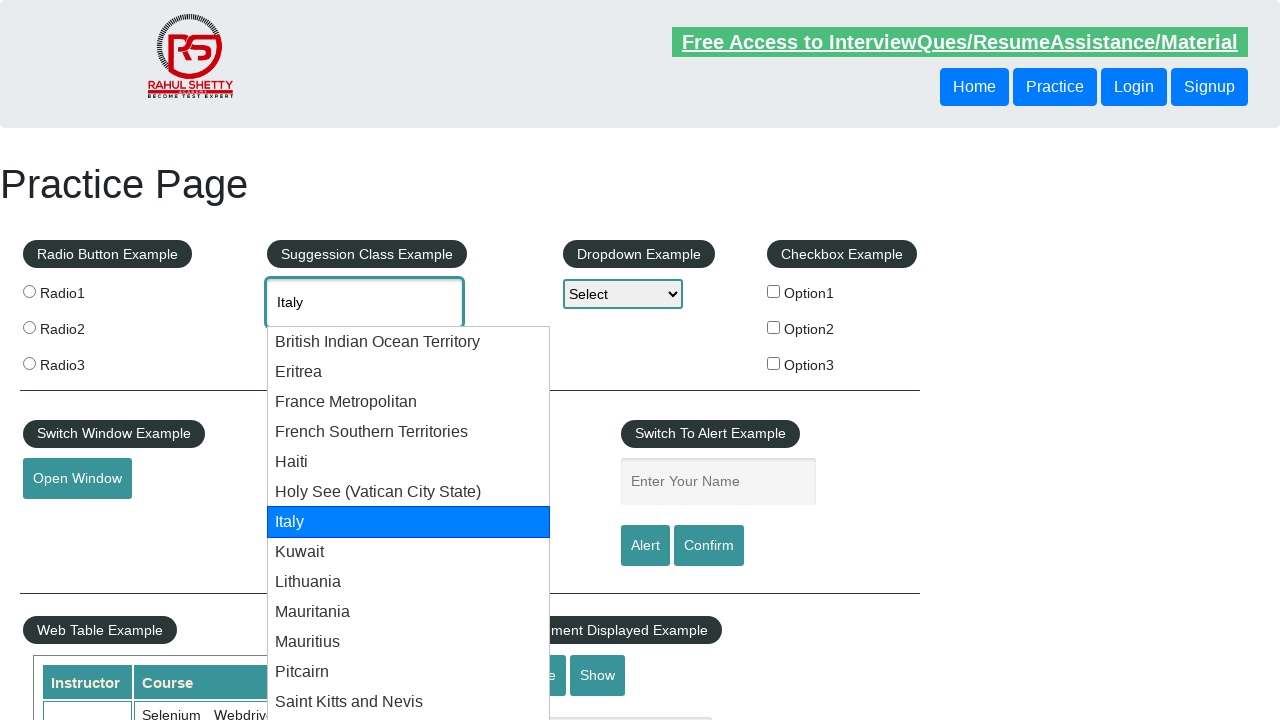

Navigated down in dropdown (iteration 8), current value: Italy on #autocomplete
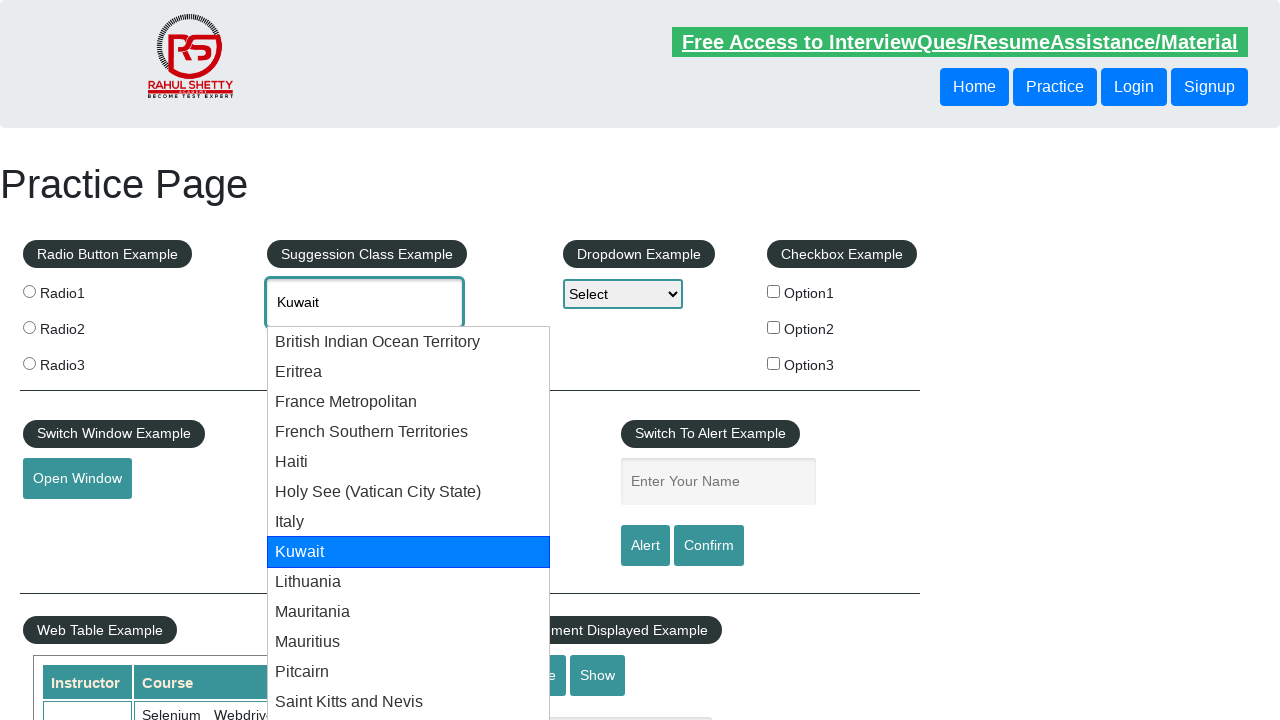

Navigated down in dropdown (iteration 9), current value: Kuwait on #autocomplete
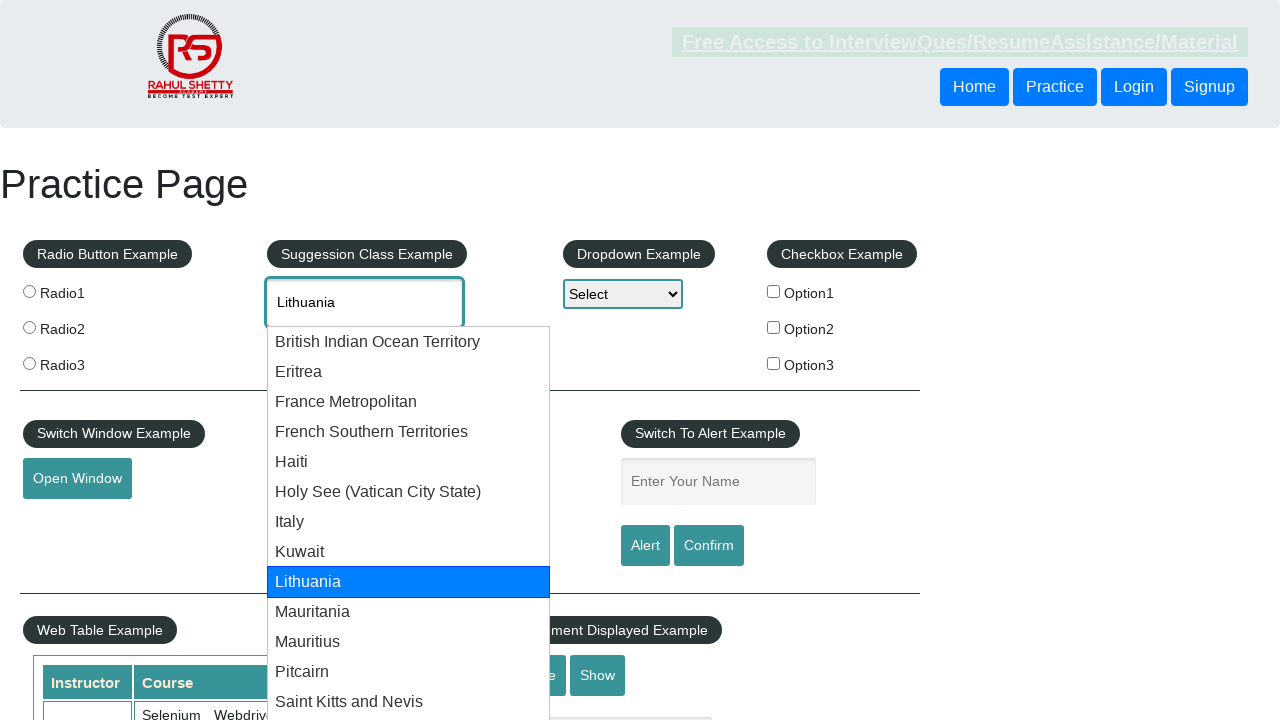

Navigated down in dropdown (iteration 10), current value: Lithuania on #autocomplete
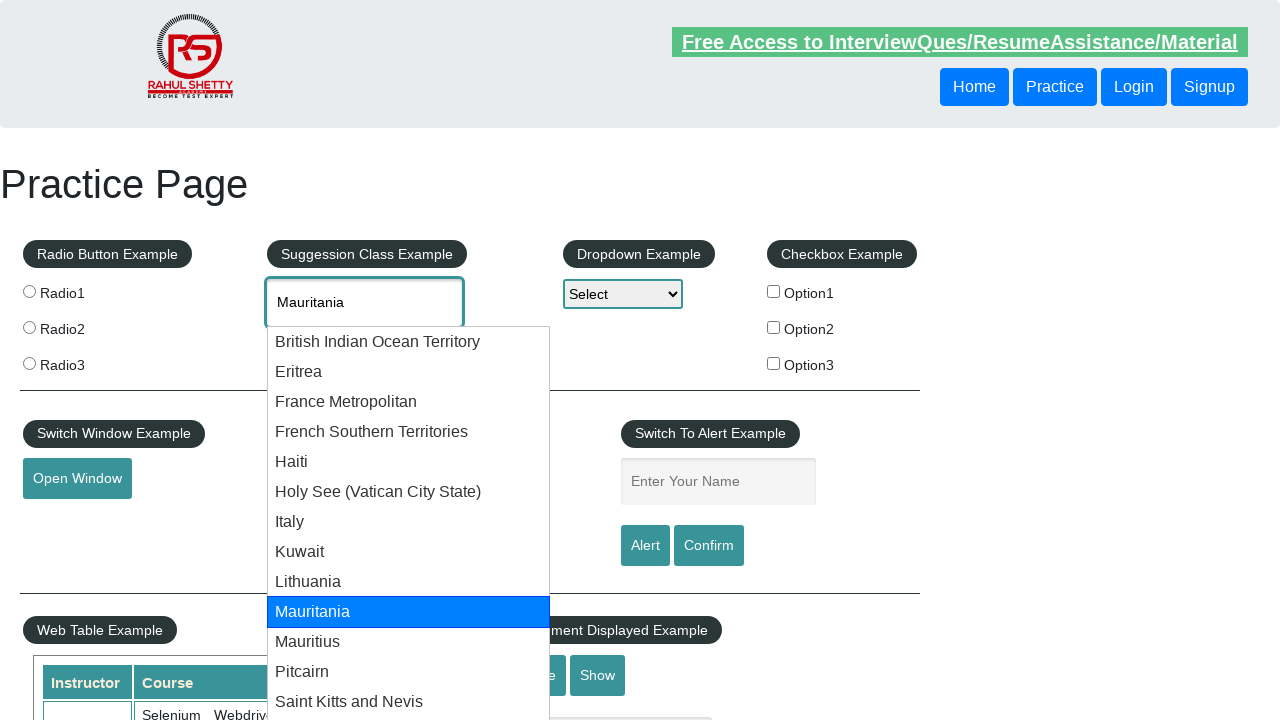

Filled autocomplete field with 'US' to trigger new dropdown on #autocomplete
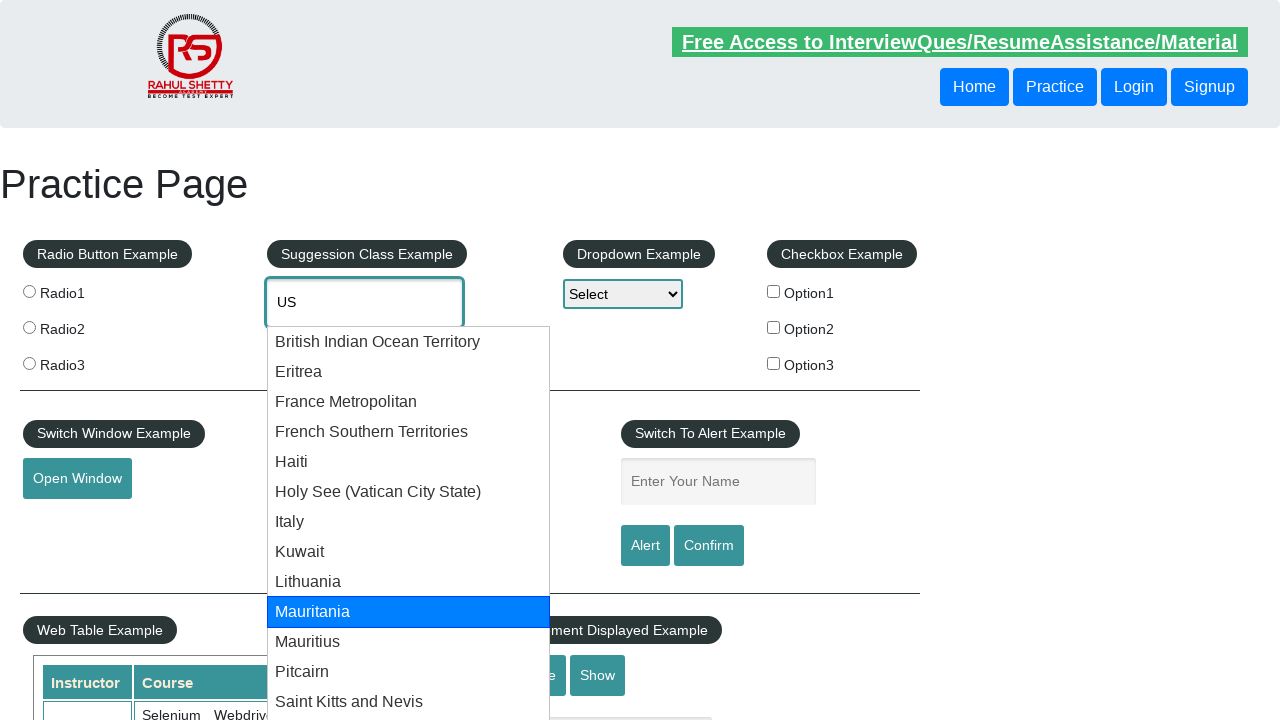

Pressed ArrowDown to navigate dropdown (iteration 1) on #autocomplete
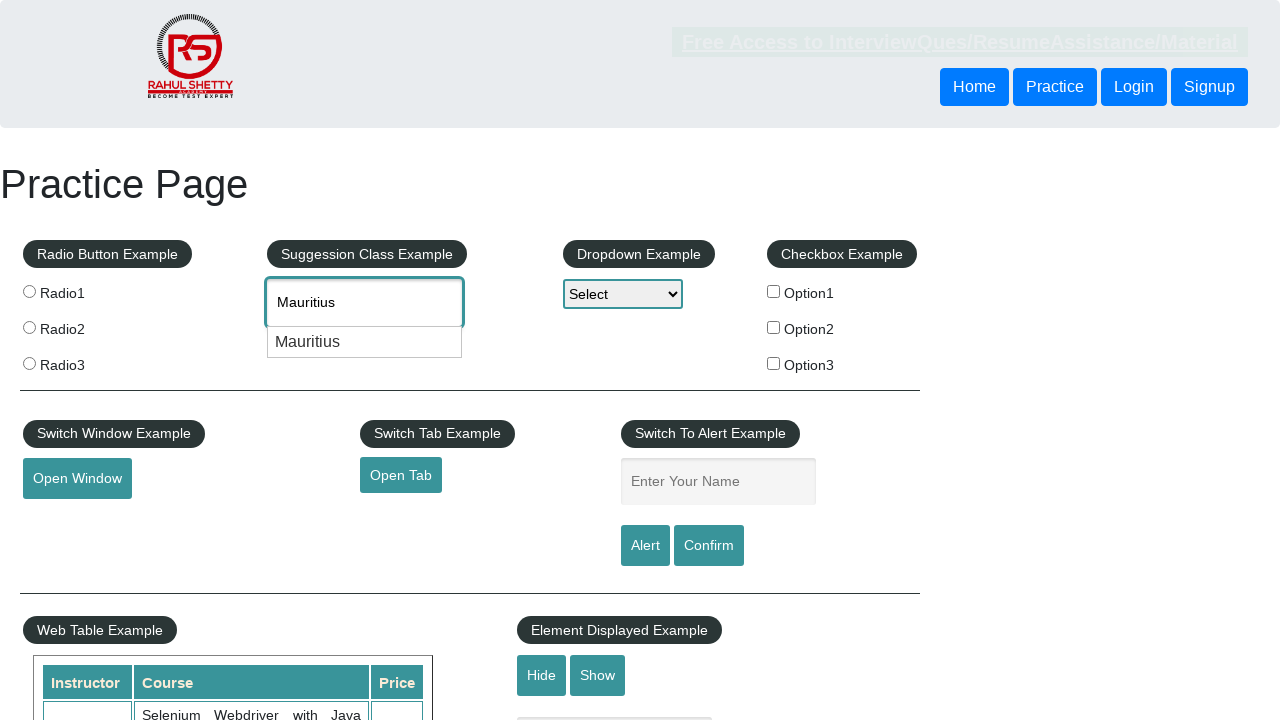

Pressed ArrowDown to navigate dropdown (iteration 2) on #autocomplete
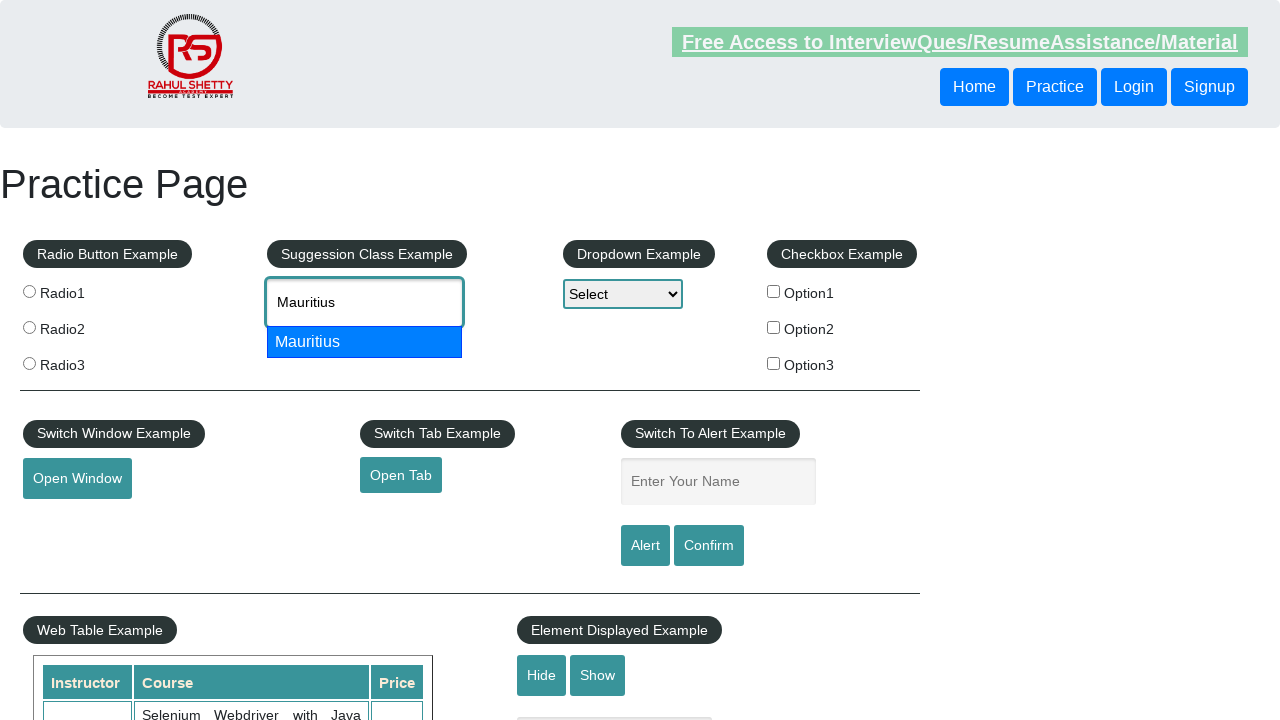

Pressed ArrowDown to navigate dropdown (iteration 3) on #autocomplete
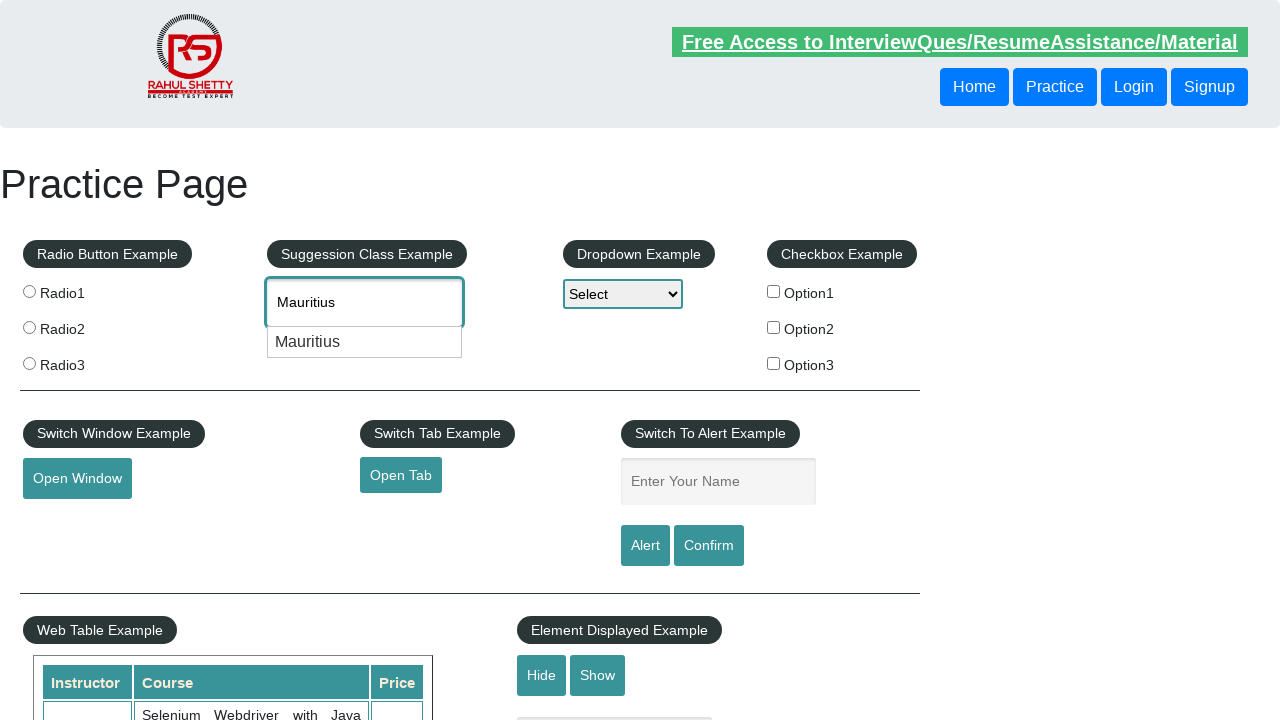

Pressed ArrowDown to navigate dropdown (iteration 4) on #autocomplete
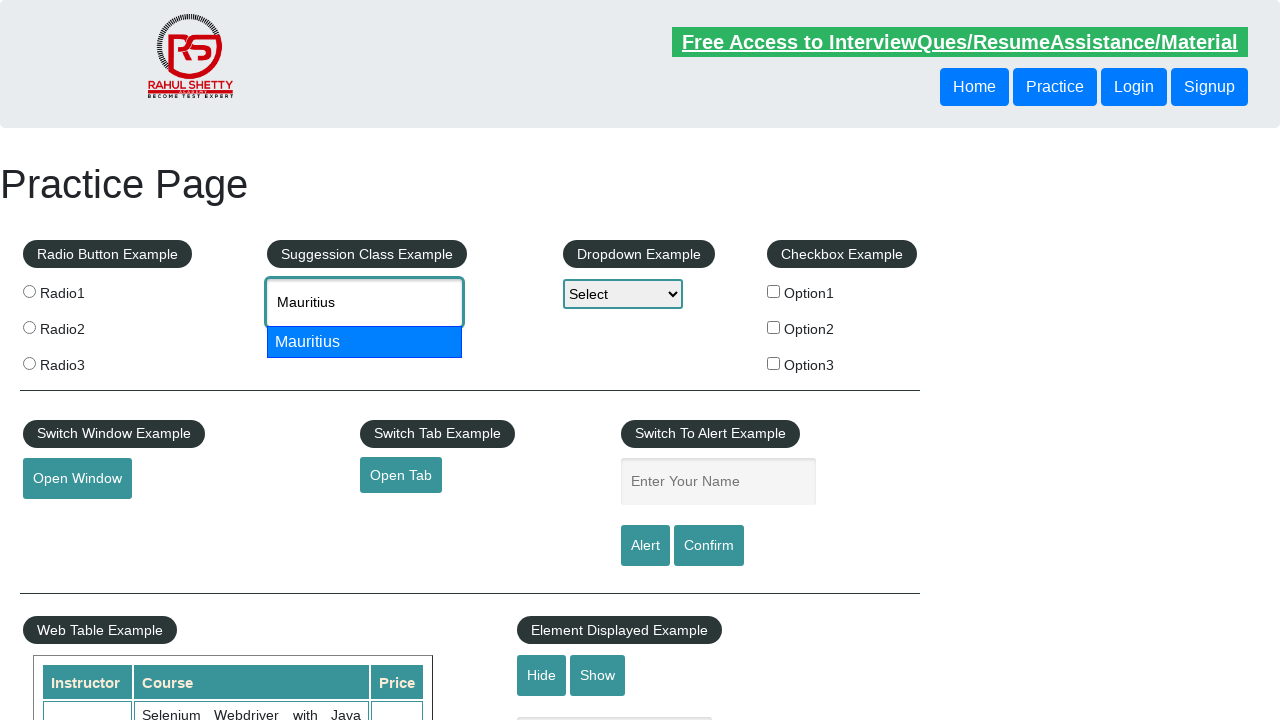

Pressed ArrowDown to navigate dropdown (iteration 5) on #autocomplete
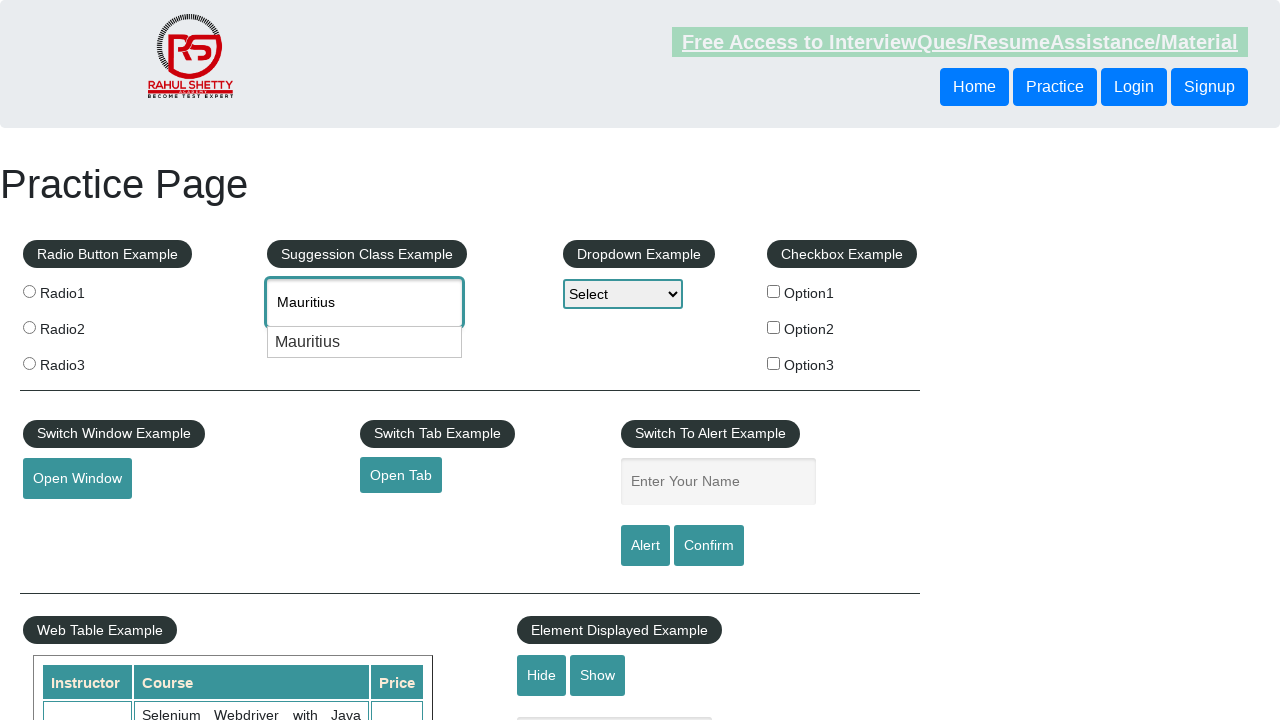

Pressed ArrowDown to navigate dropdown (iteration 6) on #autocomplete
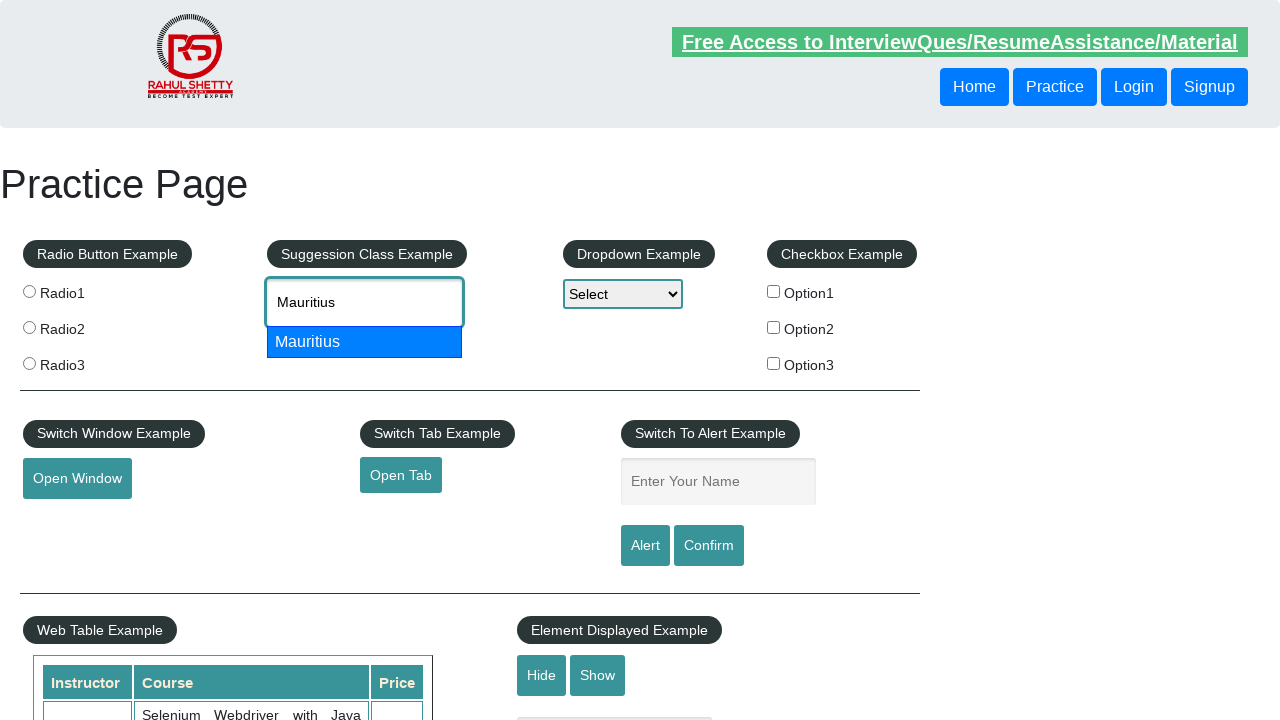

Pressed ArrowDown to navigate dropdown (iteration 7) on #autocomplete
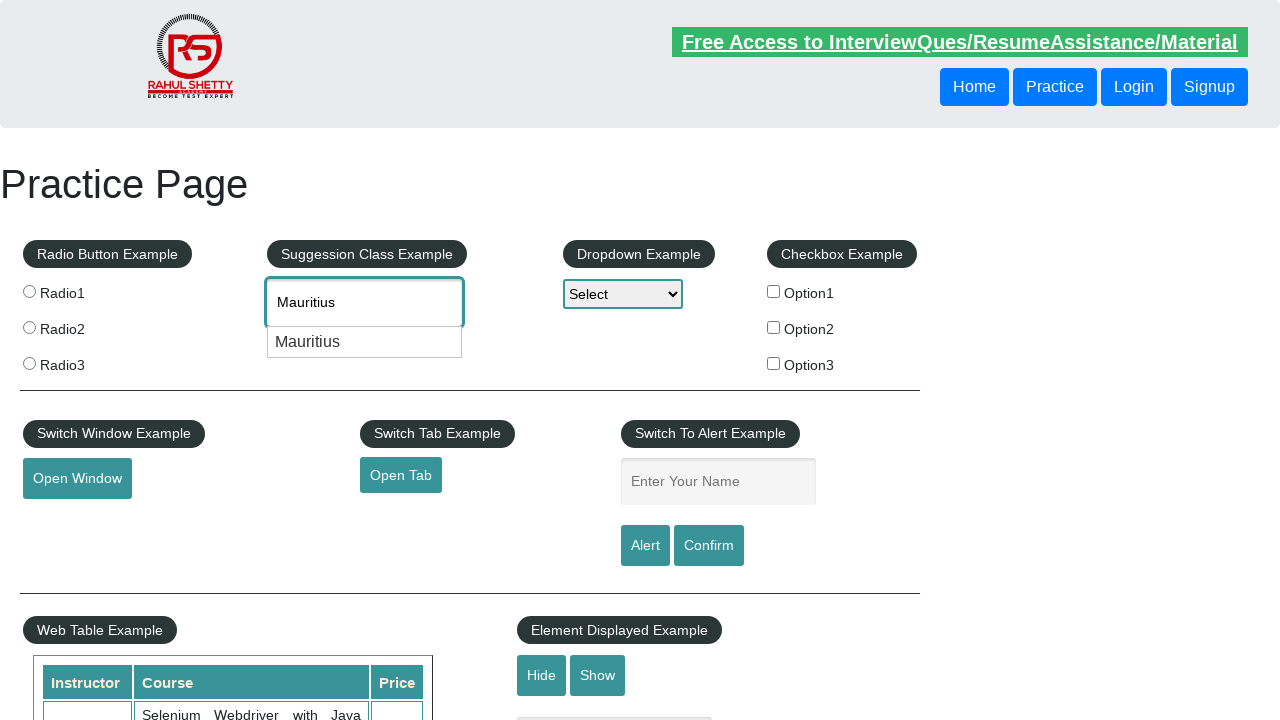

Pressed ArrowDown to navigate dropdown (iteration 8) on #autocomplete
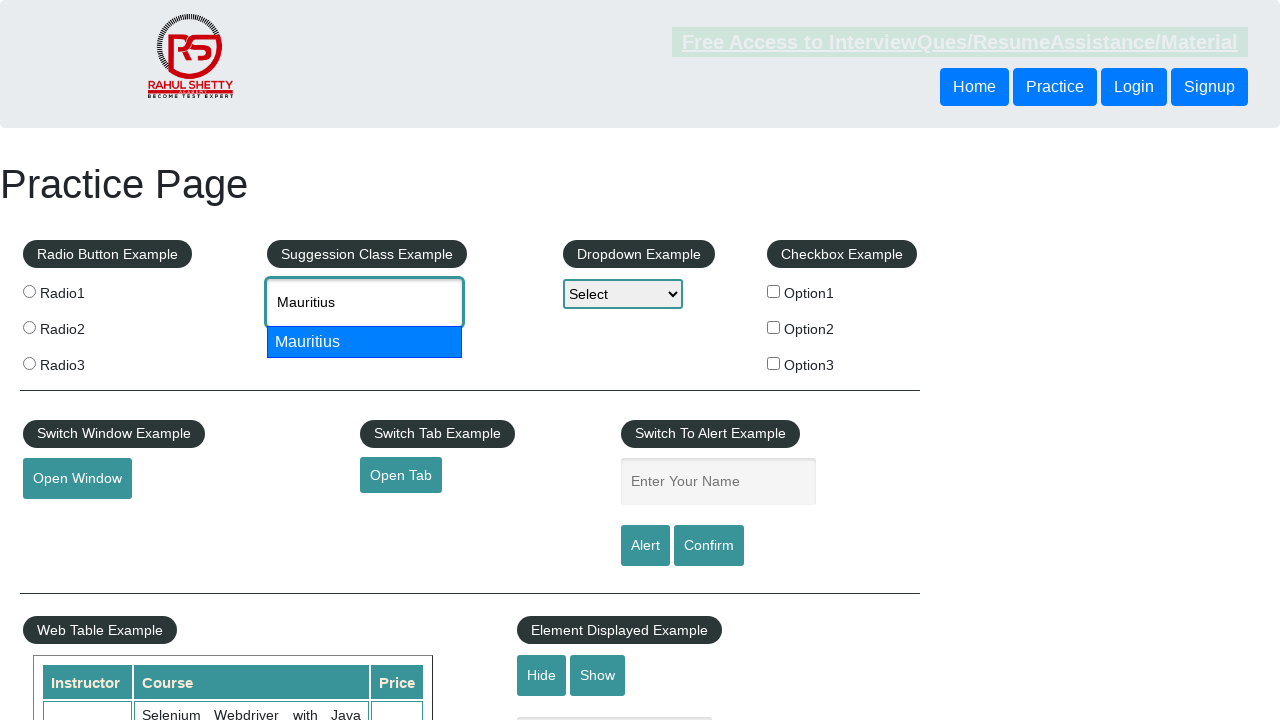

Pressed ArrowDown to navigate dropdown (iteration 9) on #autocomplete
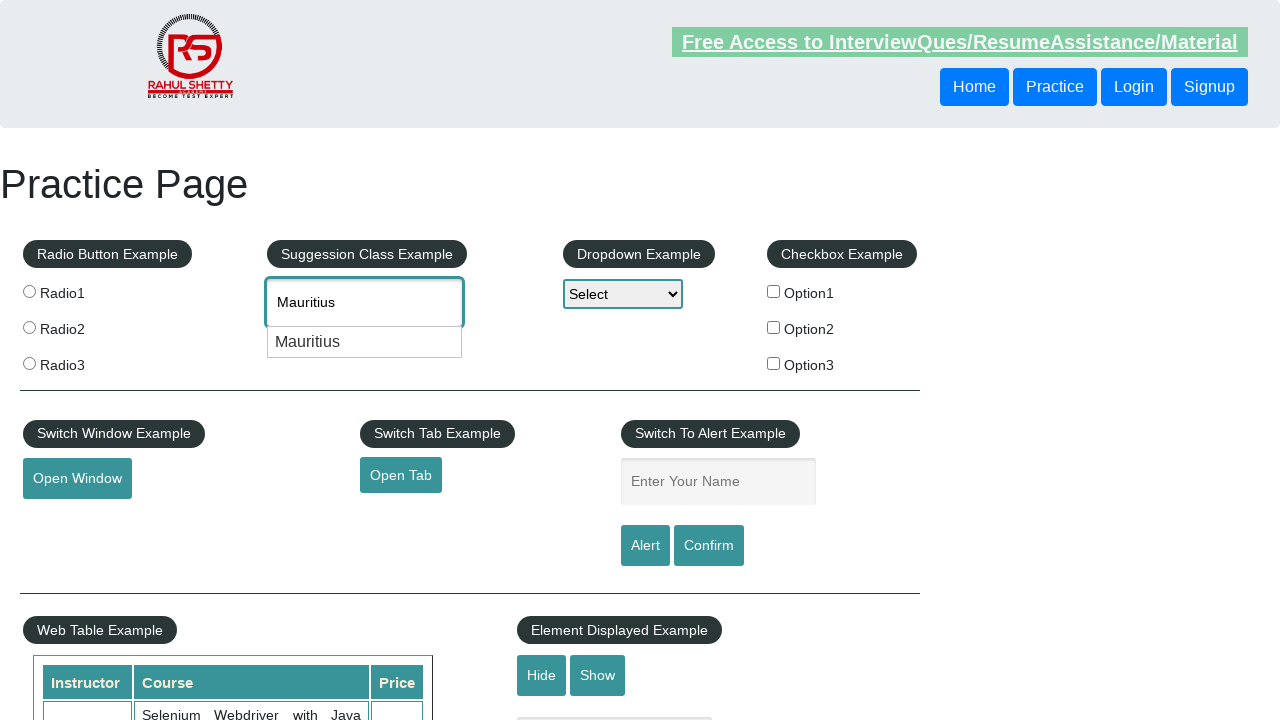

Pressed ArrowDown to navigate dropdown (iteration 10) on #autocomplete
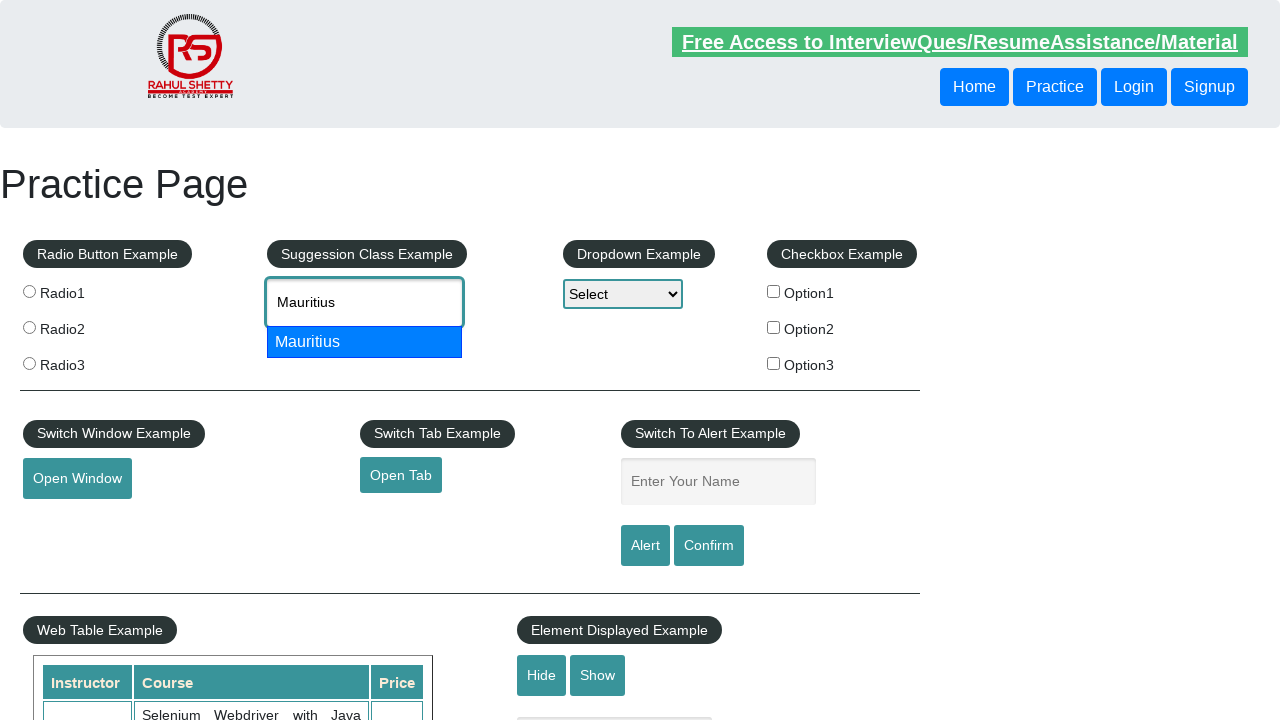

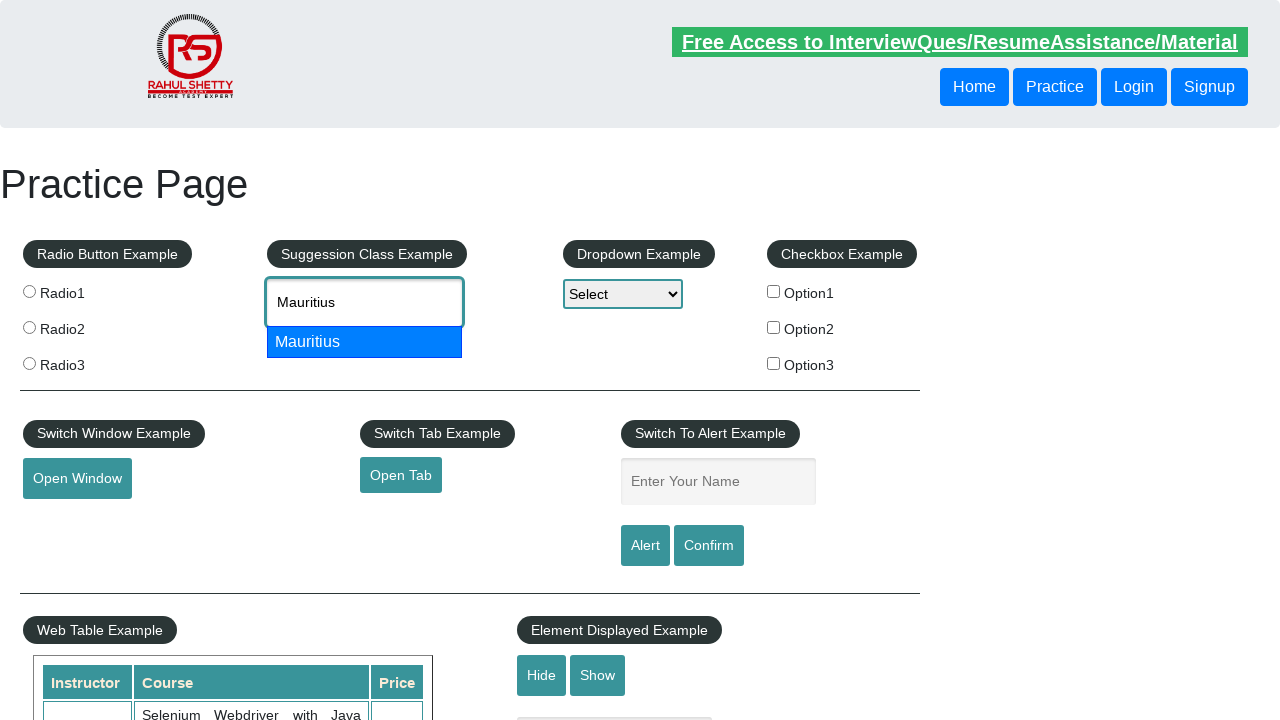